Tests drag and drop functionality by dragging element A to element B's position

Starting URL: https://the-internet.herokuapp.com/drag_and_drop

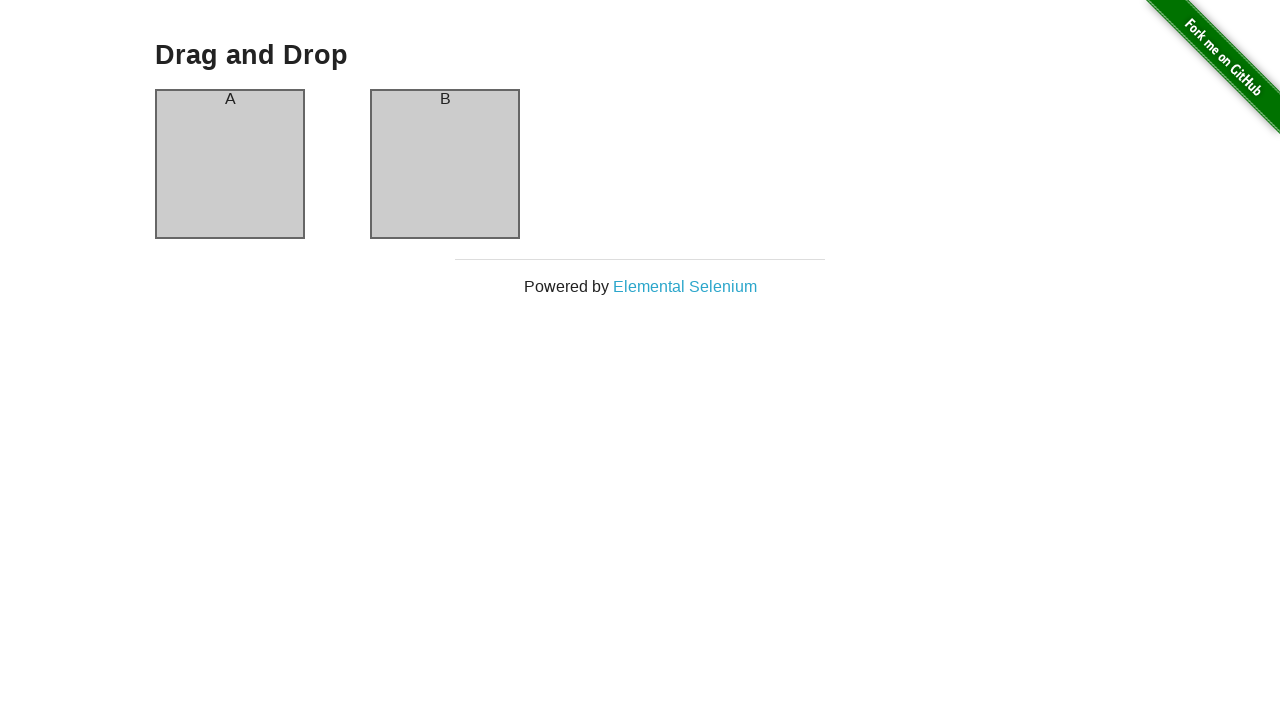

Located element A (column-a) for drag operation
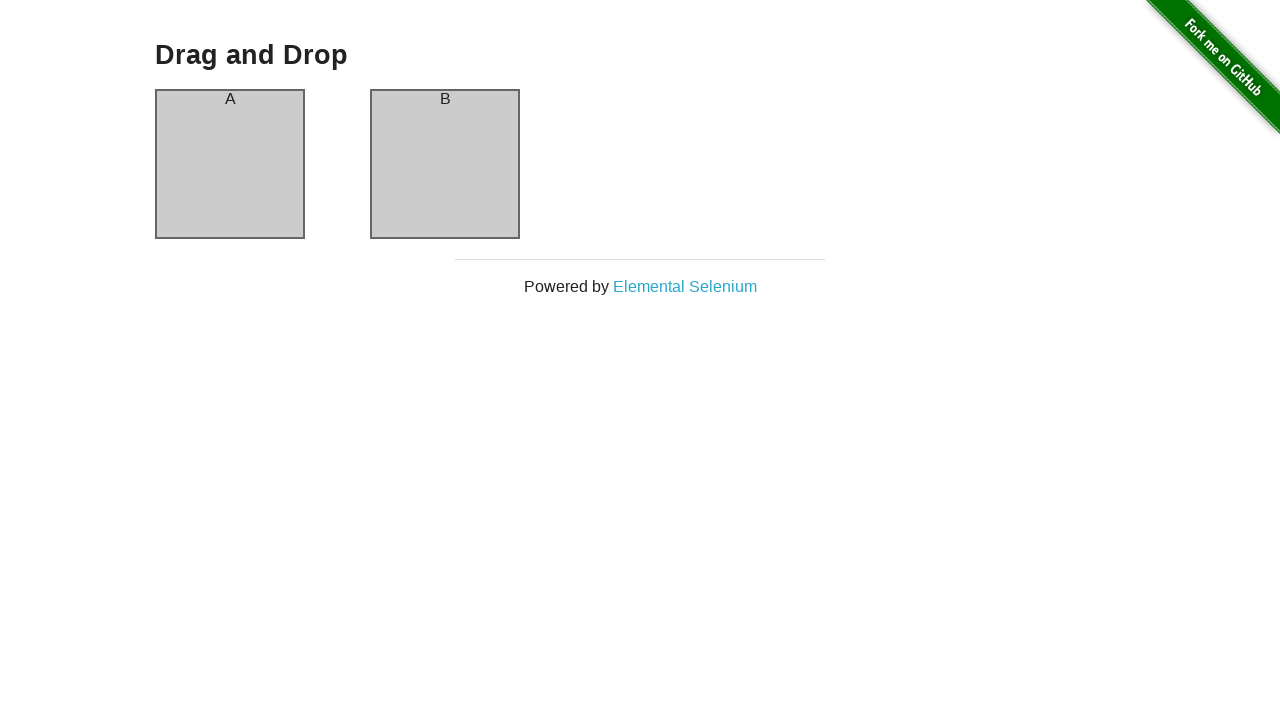

Located element B (column-b) as drop target
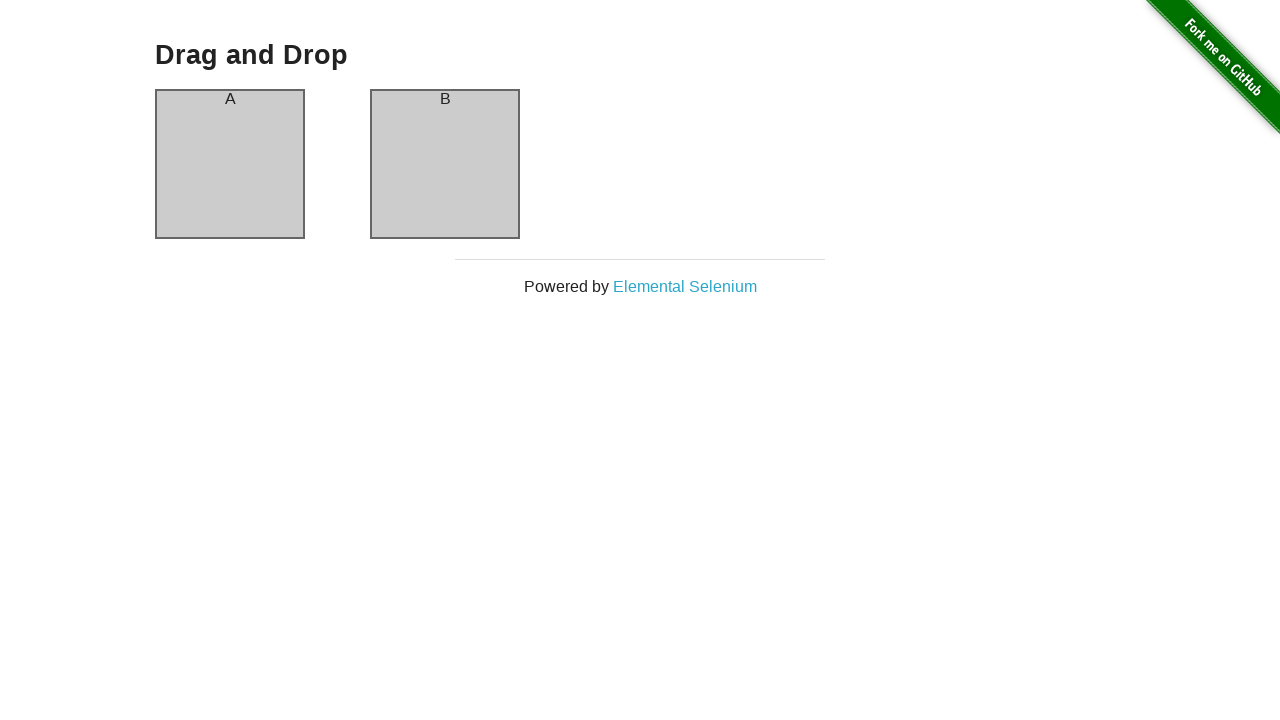

Successfully dragged element A to element B's position at (445, 164)
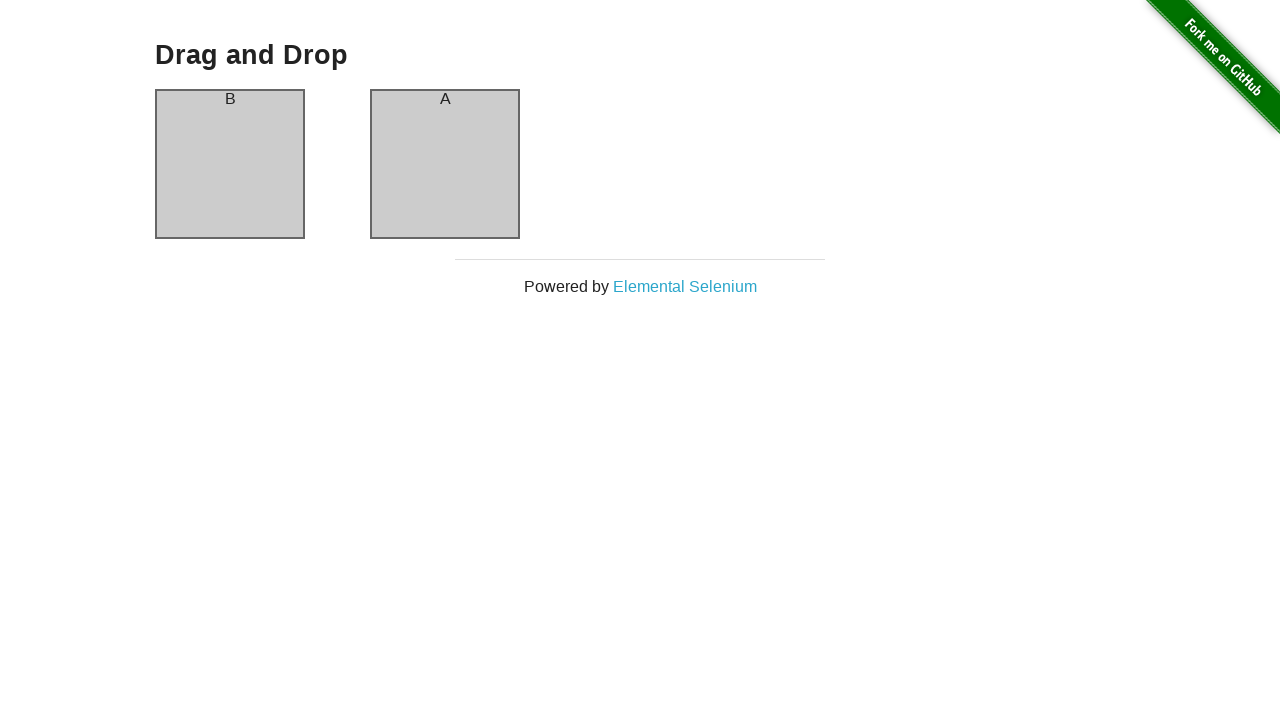

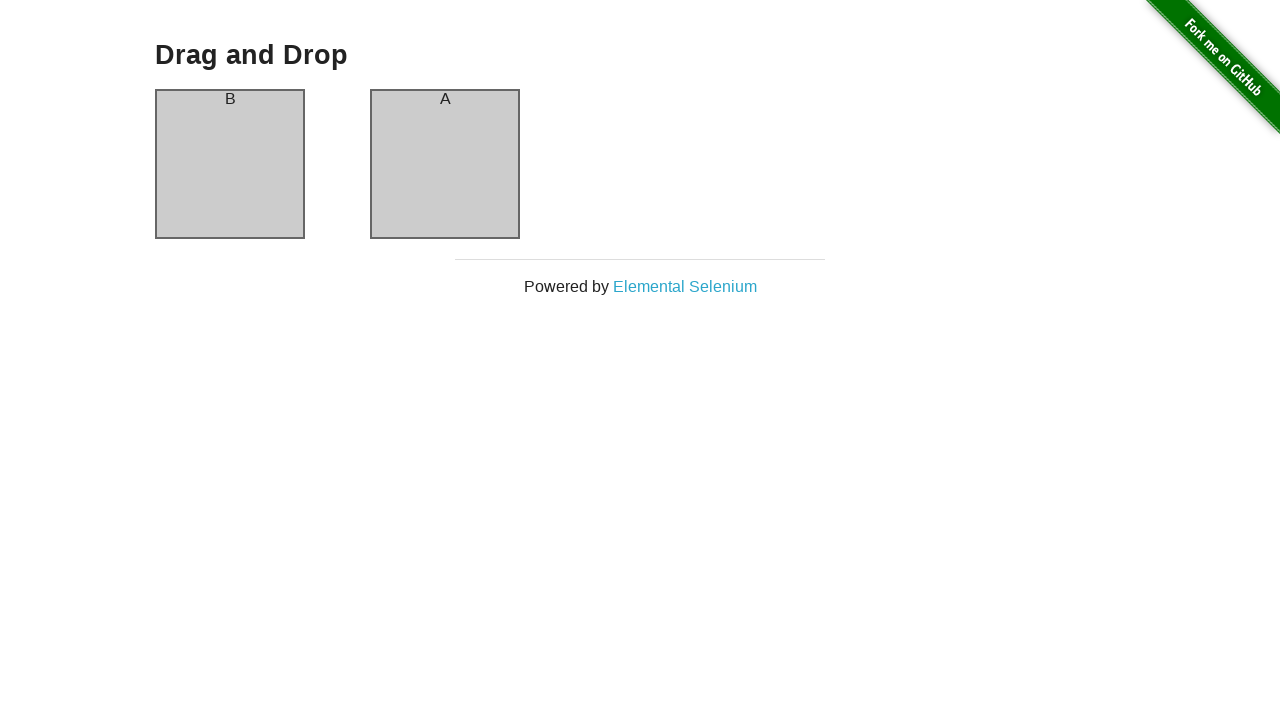